Tests JavaScript confirmation alert by clicking a button to trigger the confirm dialog, verifying the alert text, and accepting it

Starting URL: https://v1.training-support.net/selenium/javascript-alerts

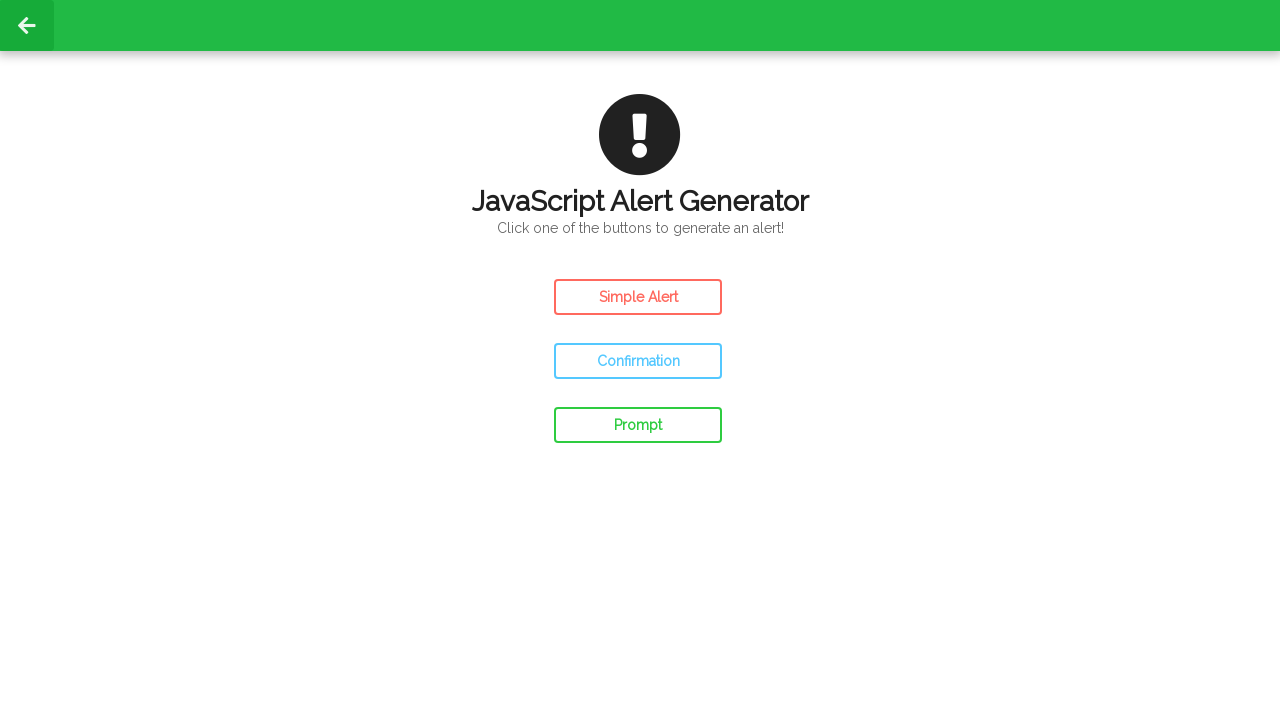

Navigated to JavaScript alerts training page
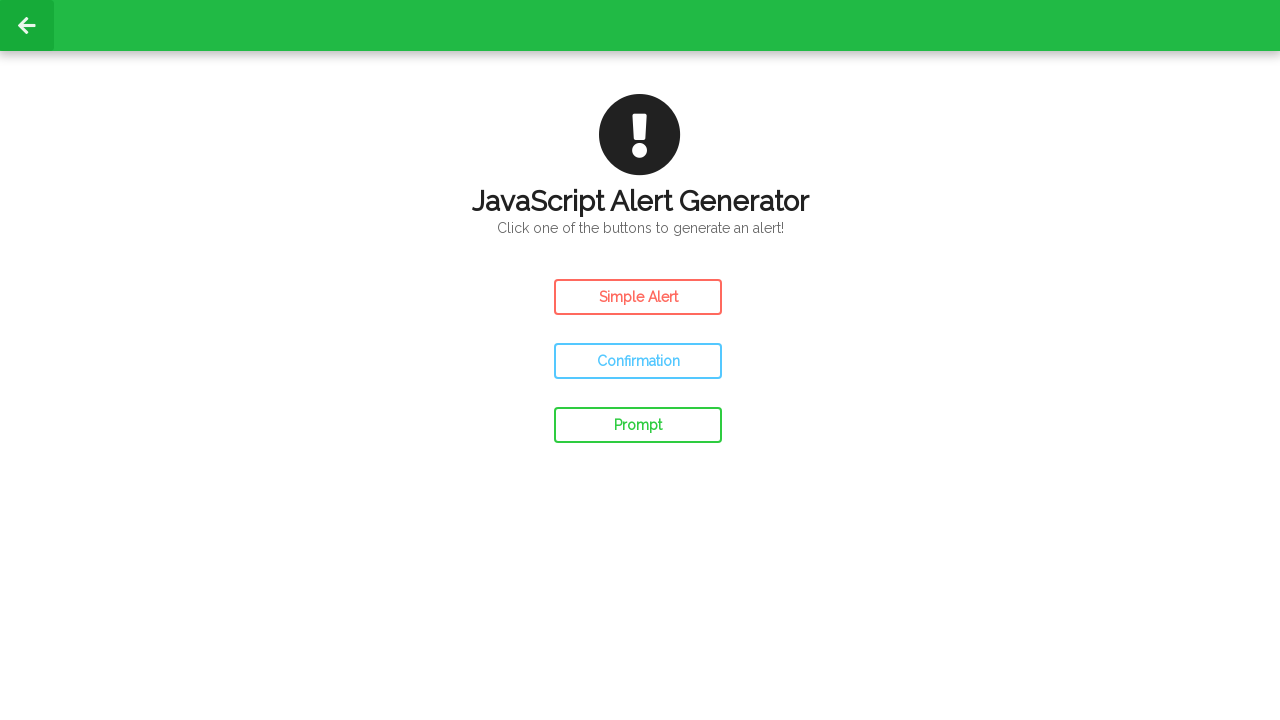

Clicked confirm button to trigger confirmation dialog at (638, 361) on #confirm
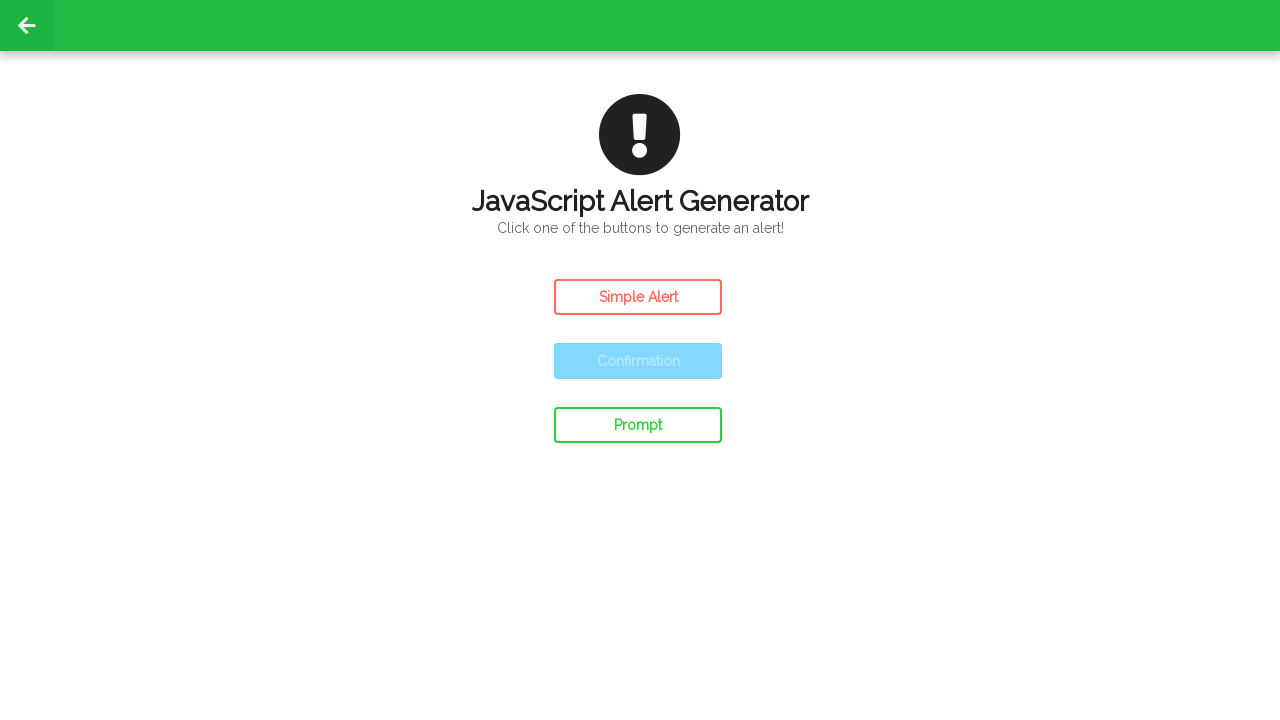

Set up dialog handler to accept confirmation alert
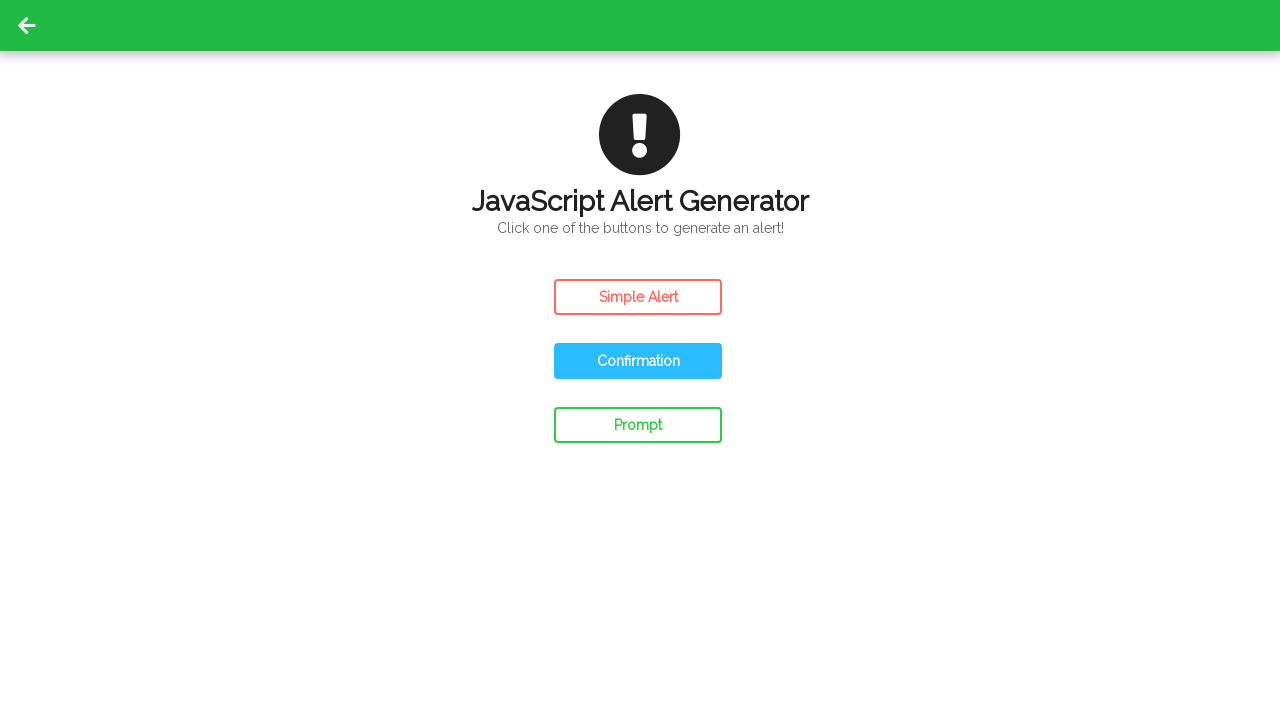

Waited 500ms for confirmation alert to be processed
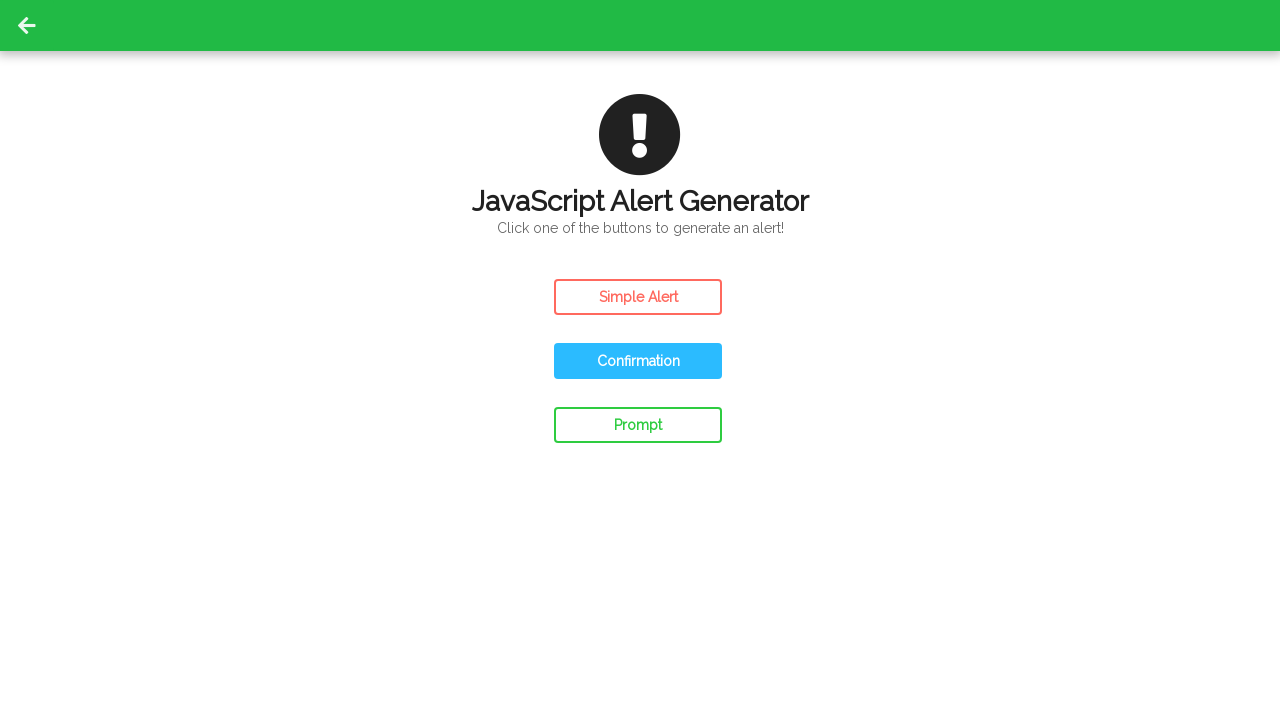

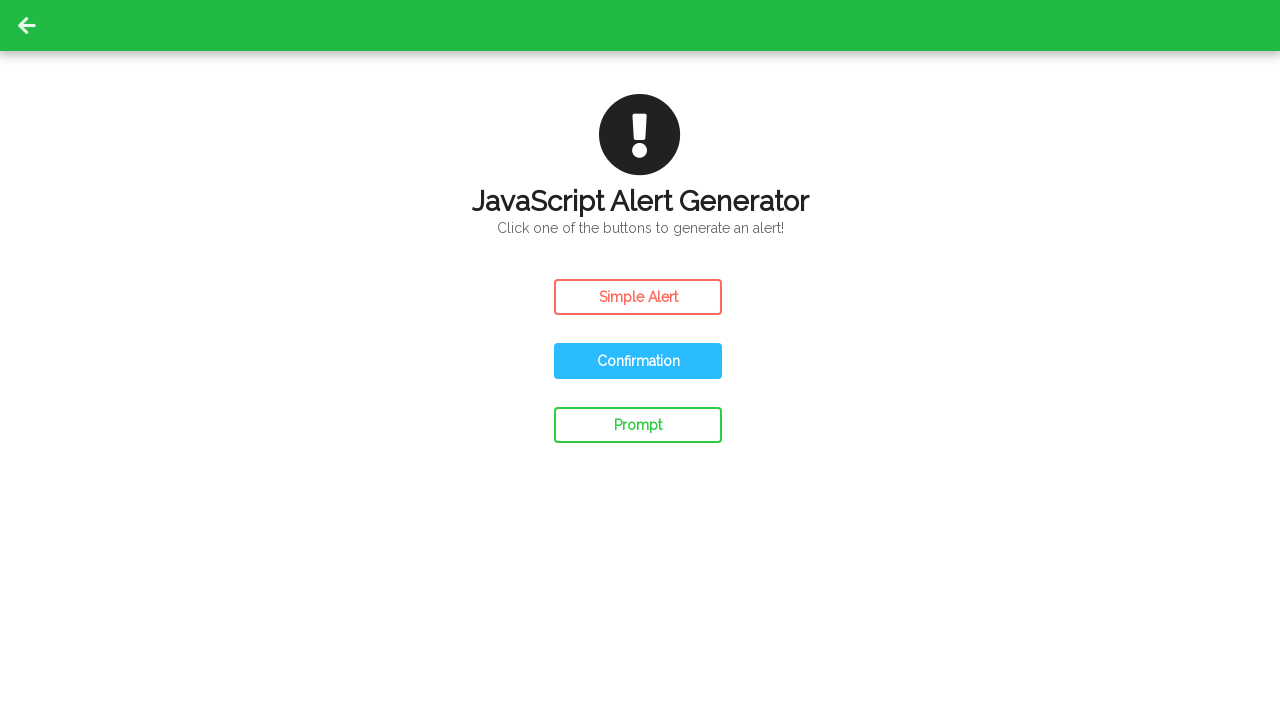